Tests browser navigation functionality by navigating between pages and manipulating window size and position

Starting URL: https://example.com

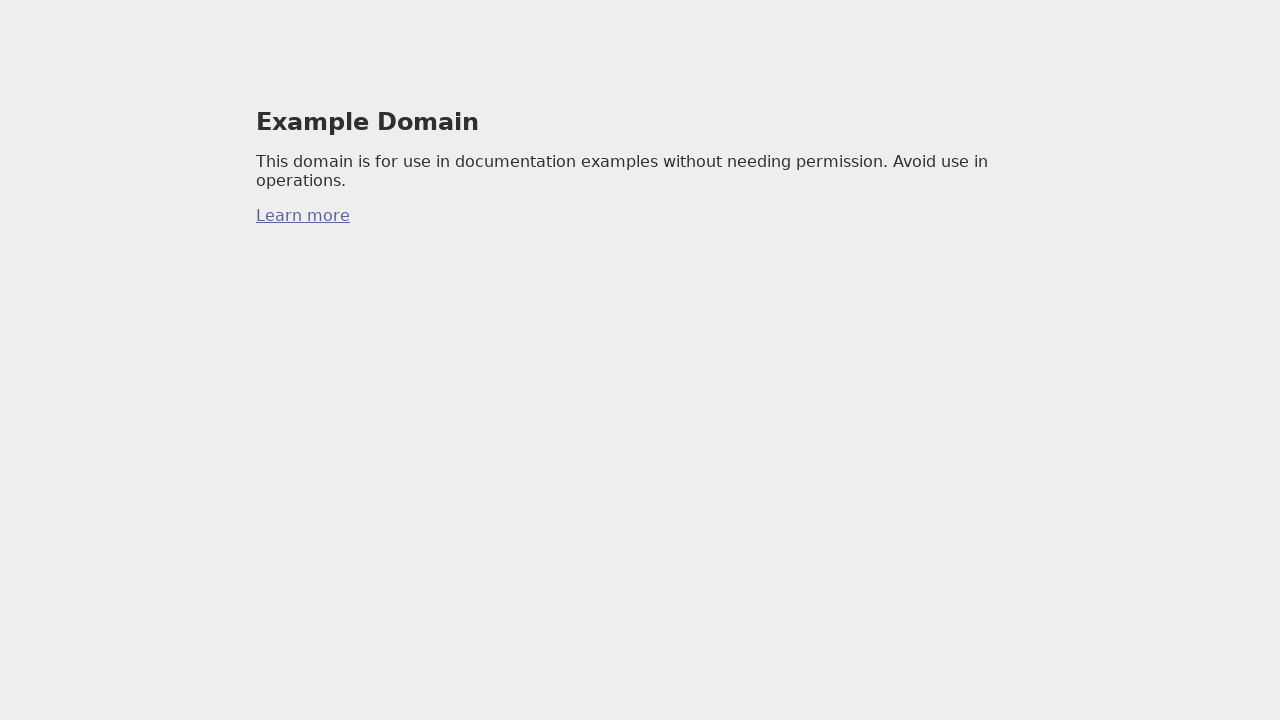

Navigated to https://www.selenium.dev
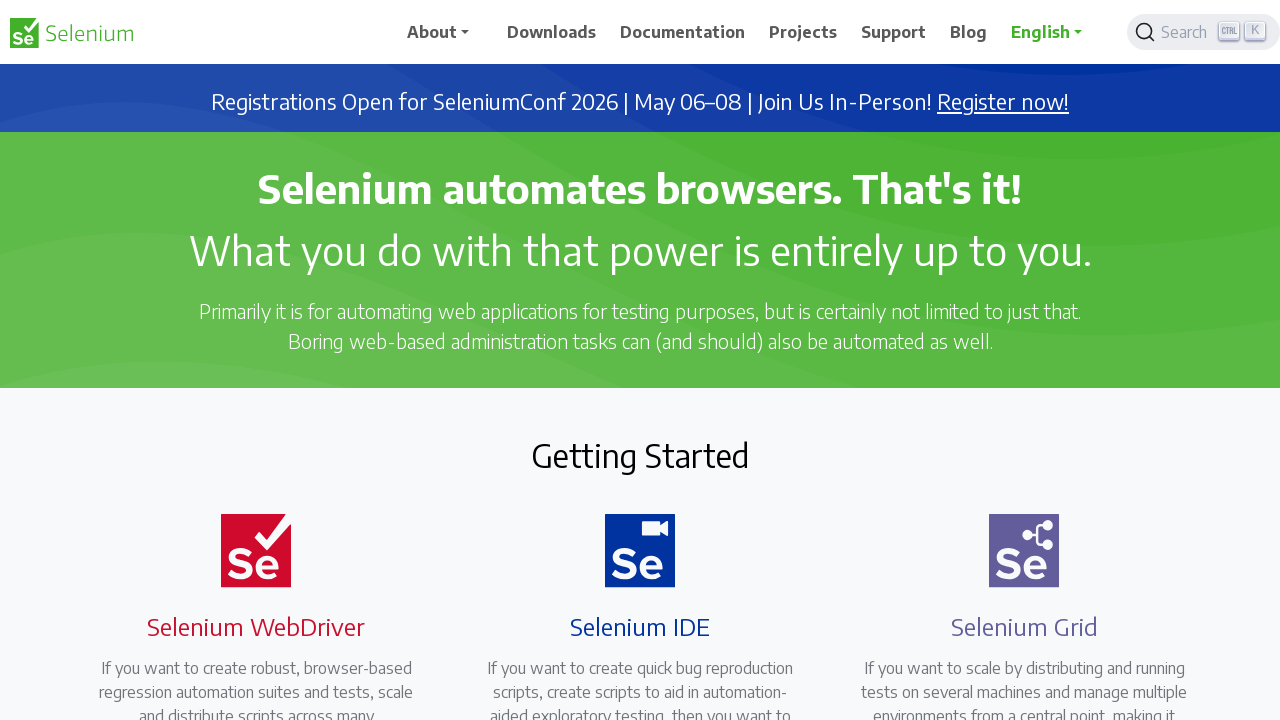

Navigated back to previous page
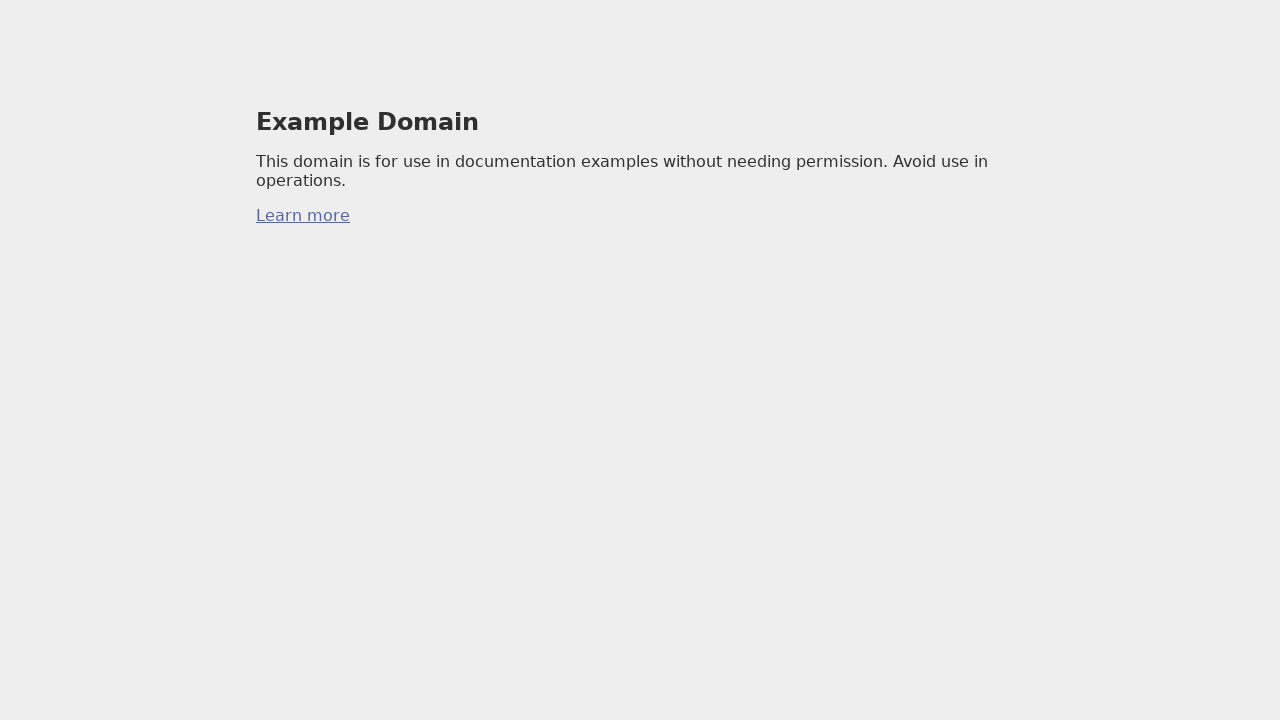

Navigated forward to https://www.selenium.dev
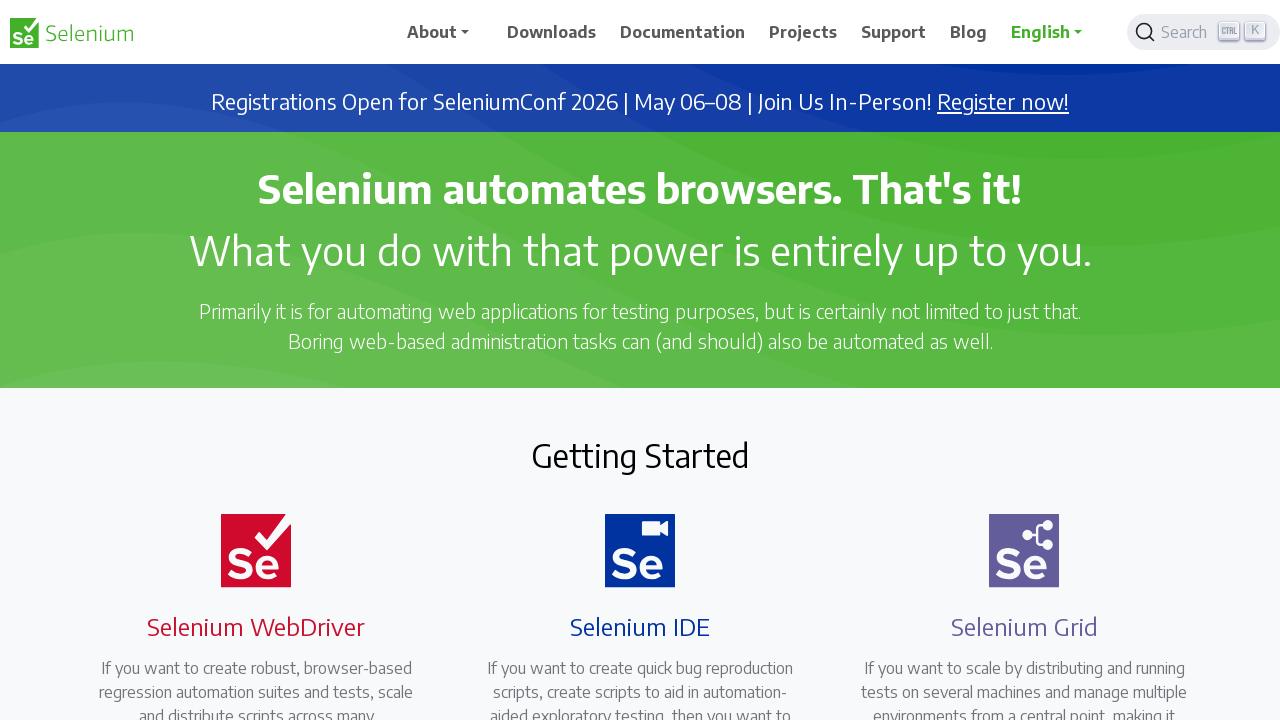

Refreshed the current page
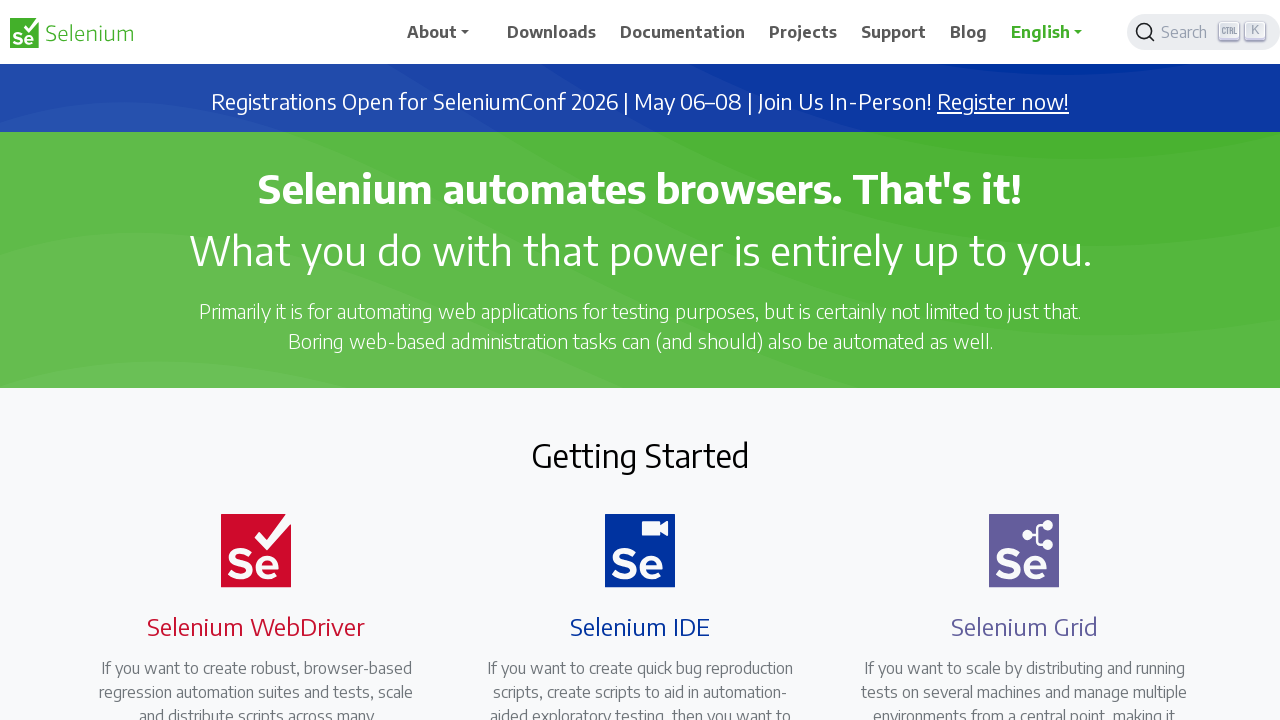

Set window size to 1024x768 pixels
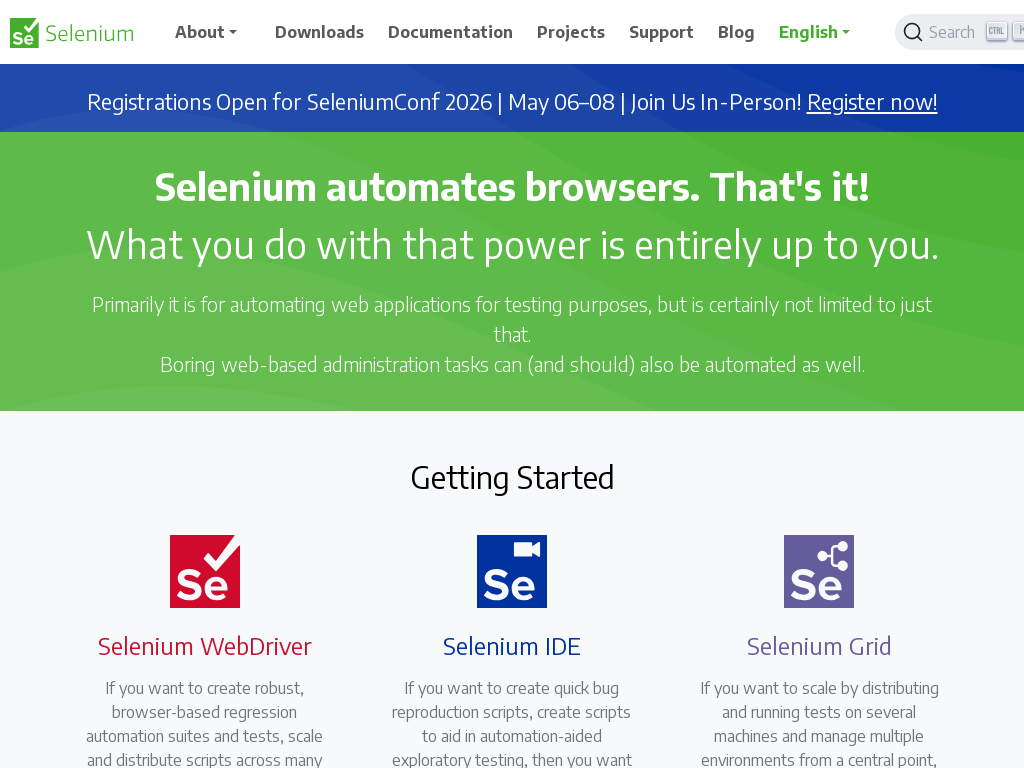

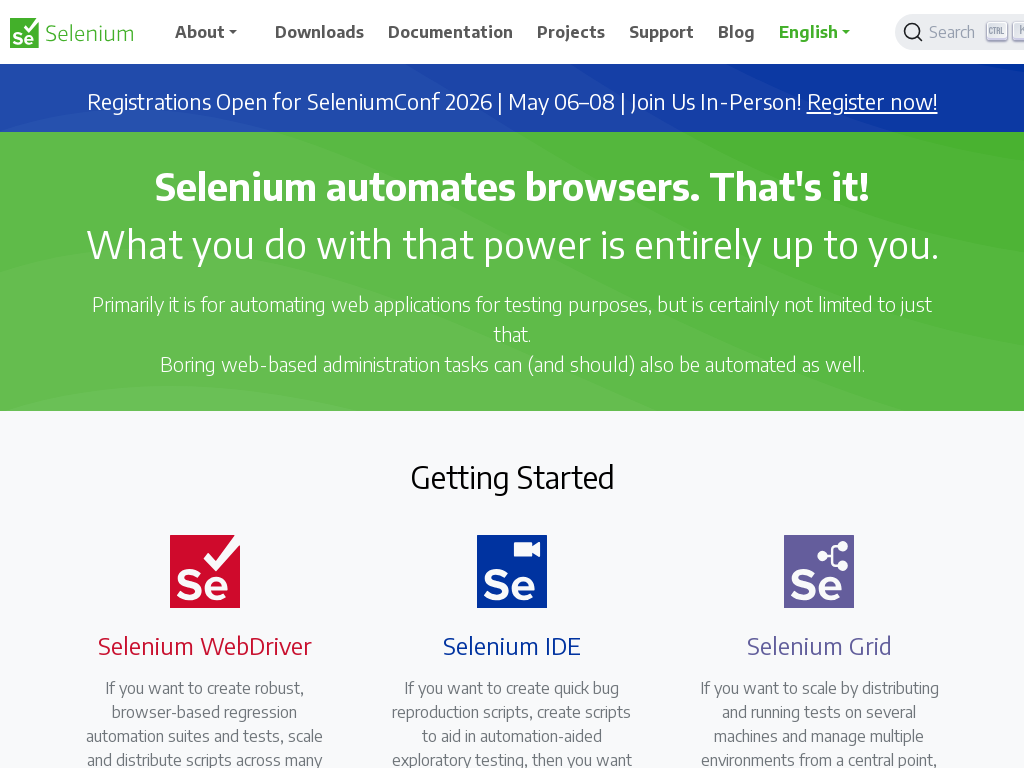